Navigates to the W3Schools HTML tables tutorial page and verifies that table elements are present on the page.

Starting URL: https://www.w3schools.com/html/html_tables.asp

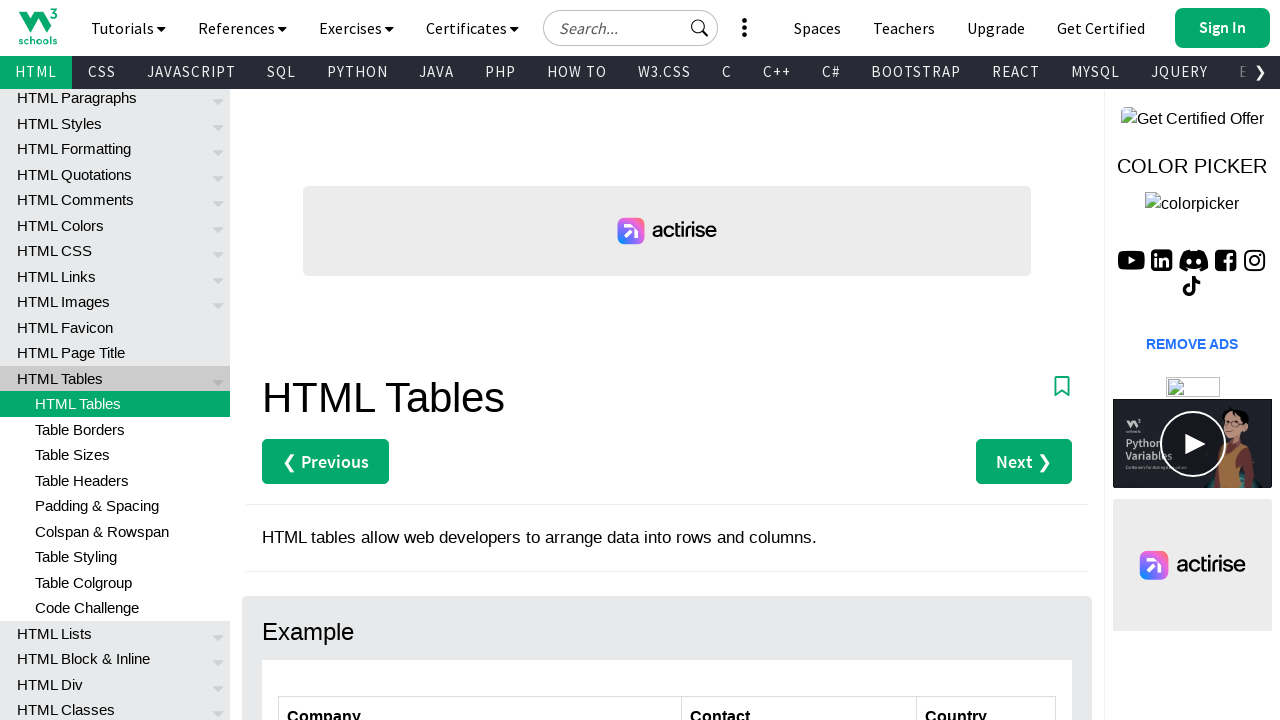

Navigated to W3Schools HTML tables tutorial page
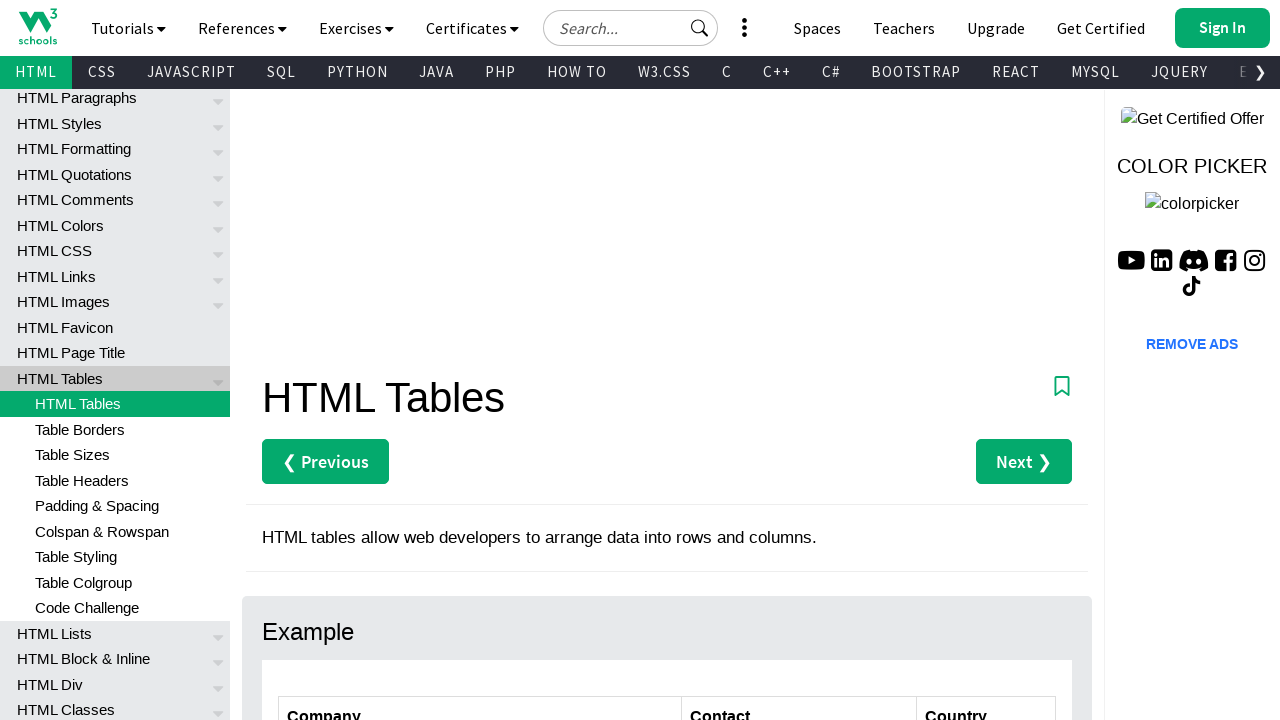

Table elements loaded on the page
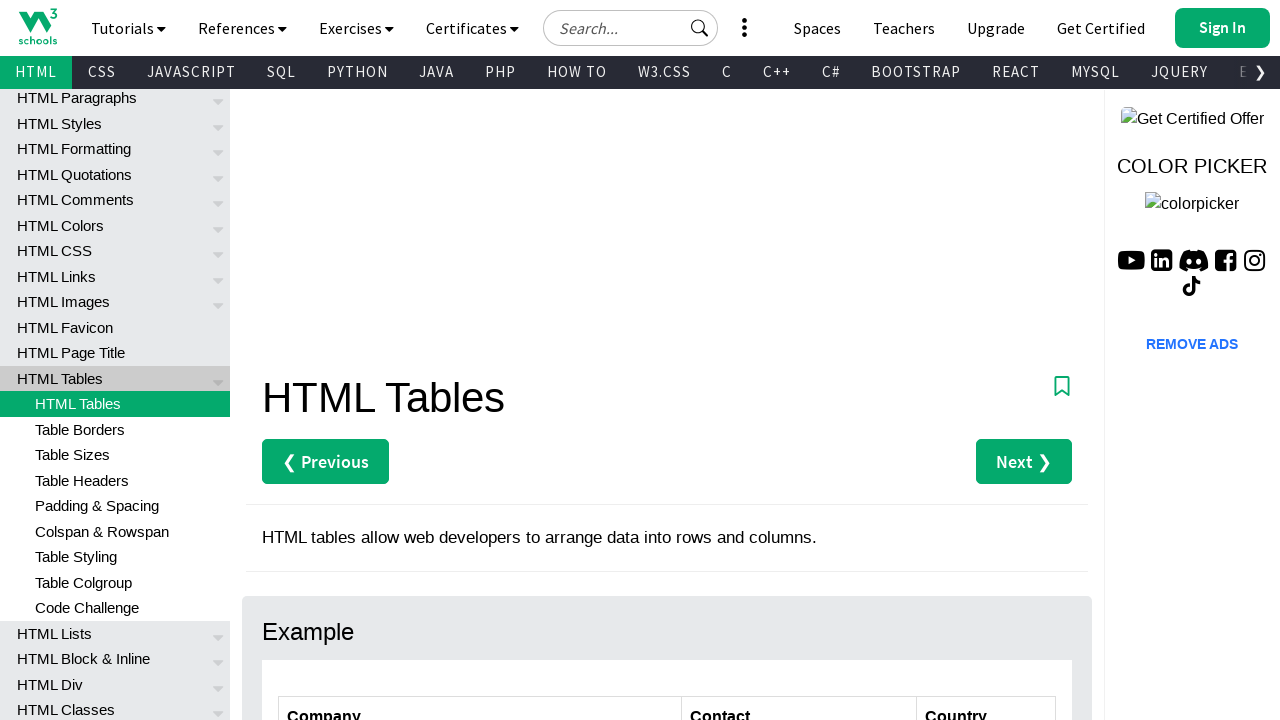

Located all table elements on the page
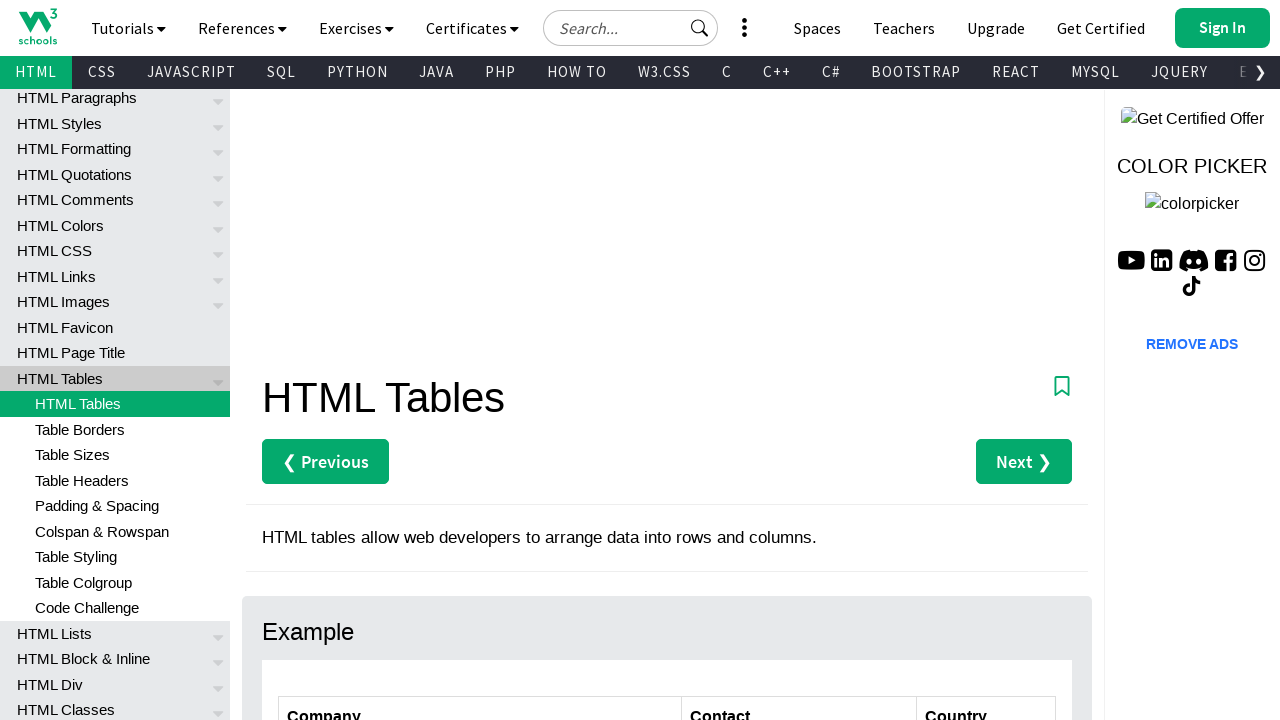

Verified that 2 table(s) are present on the page
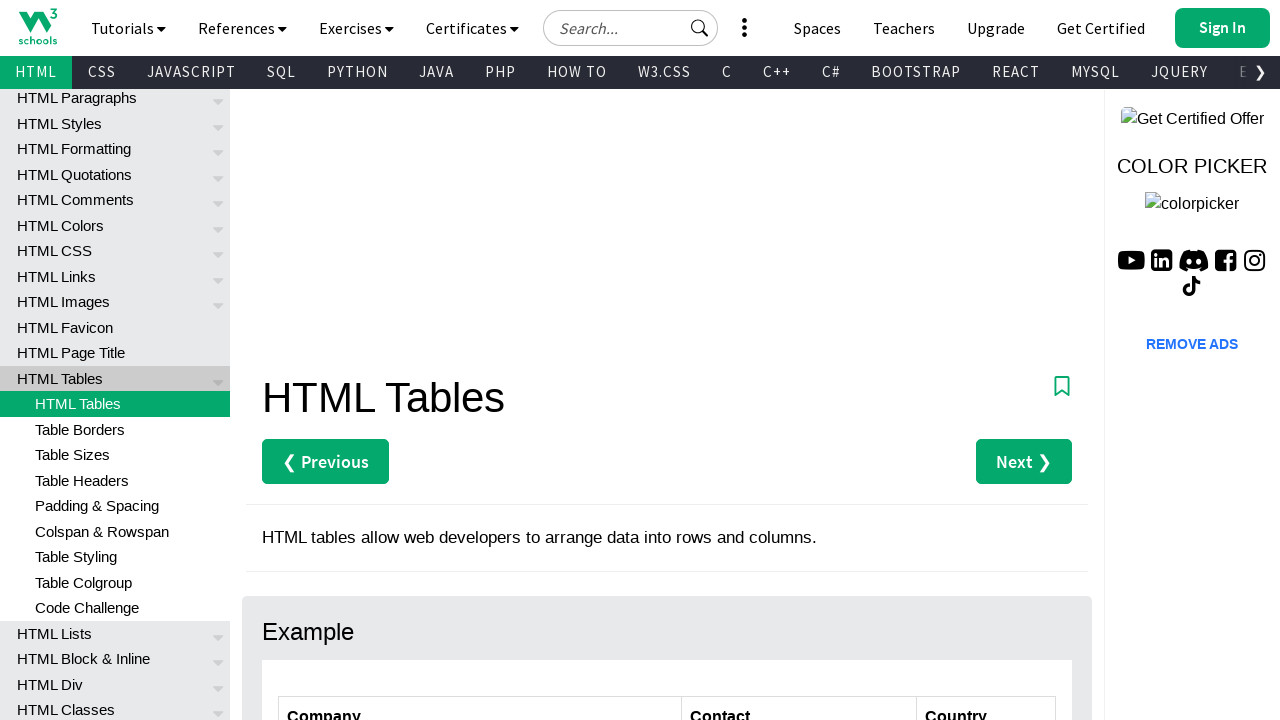

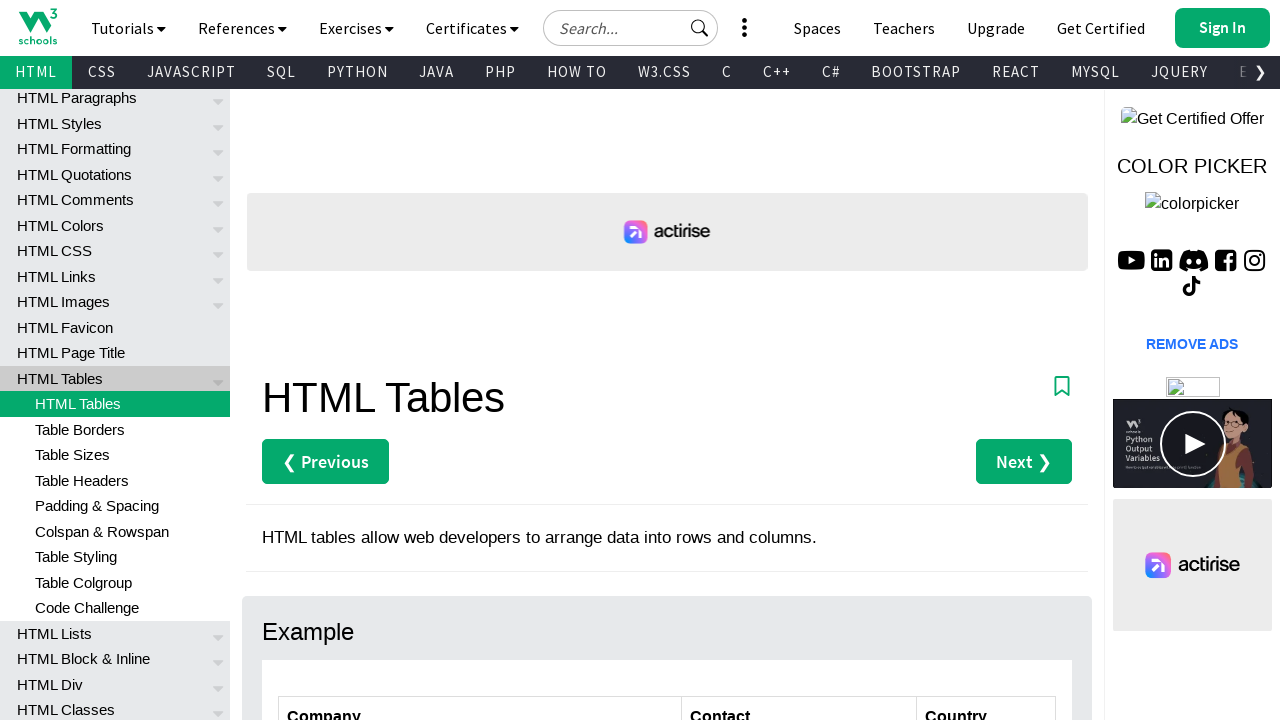